Tests interaction with shadow DOM elements by navigating to a shadow DOM demo page and locating an input field within a shadow root element

Starting URL: https://selectorshub.com/iframe-in-shadow-dom/

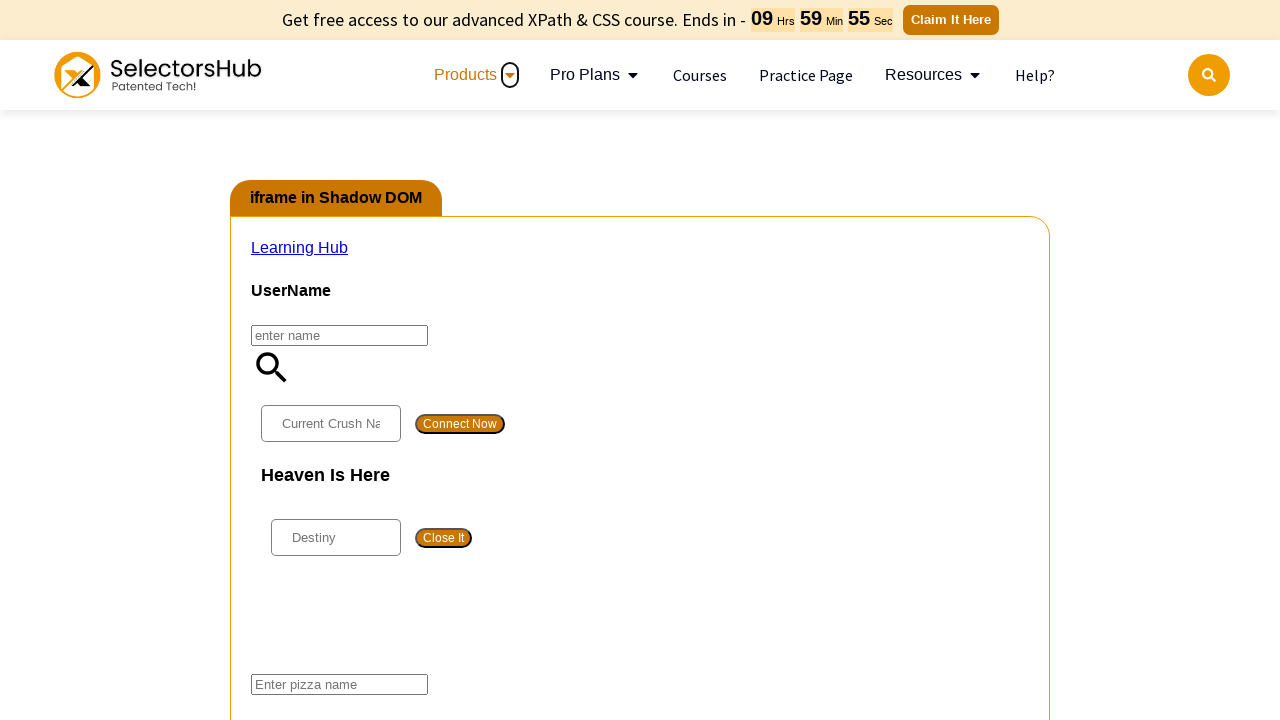

Moved mouse to position (300, 400) to simulate user interaction at (300, 400)
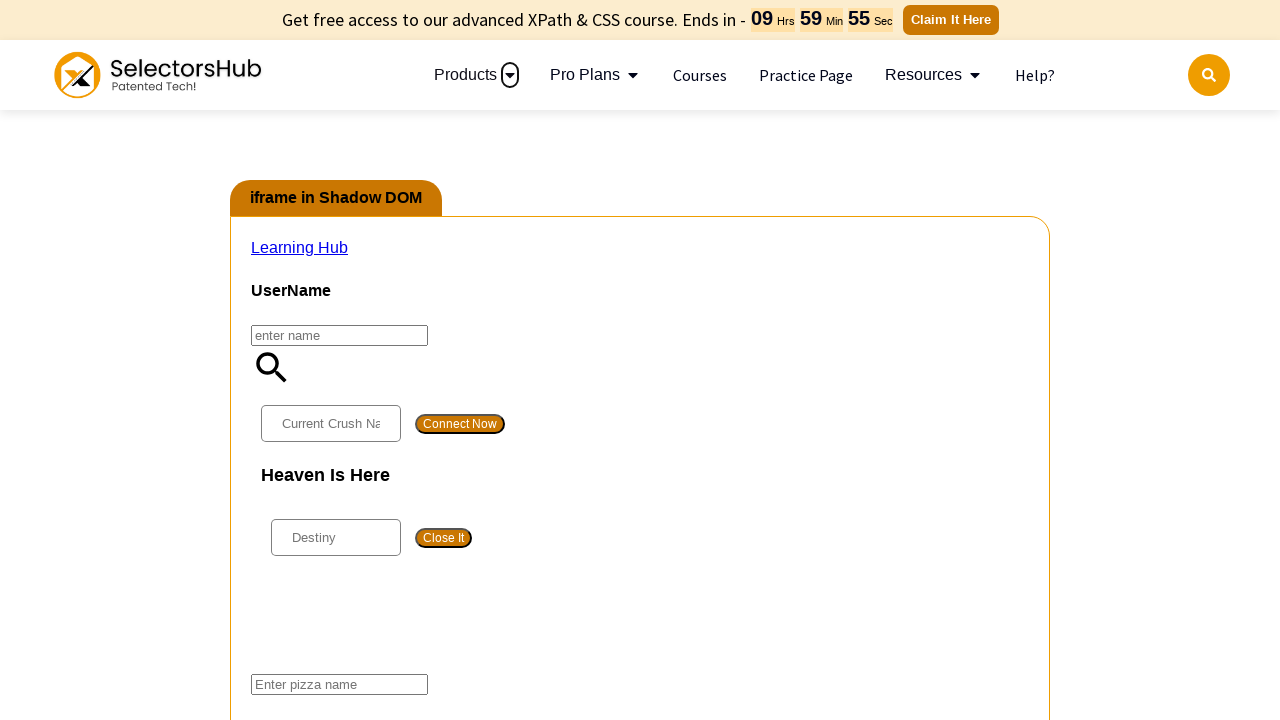

Waited 2000ms for page to fully load
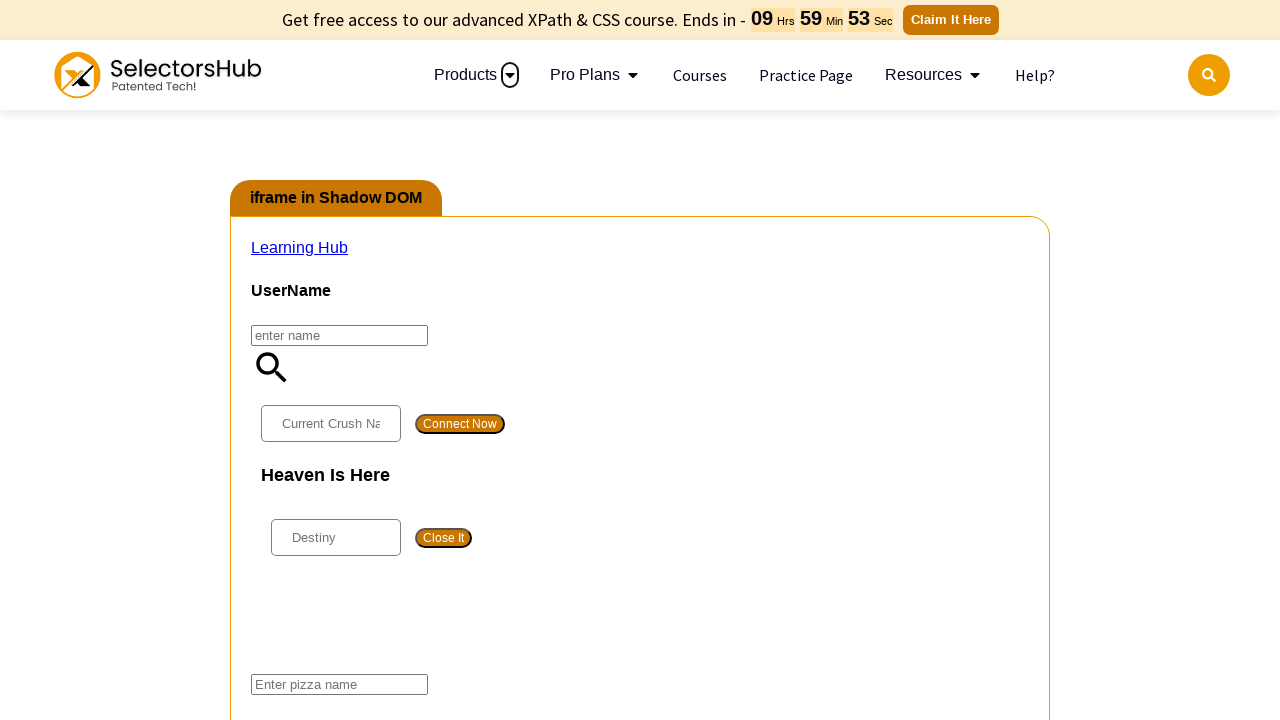

Located shadow DOM input field with id 'kils' inside shadow host 'userName'
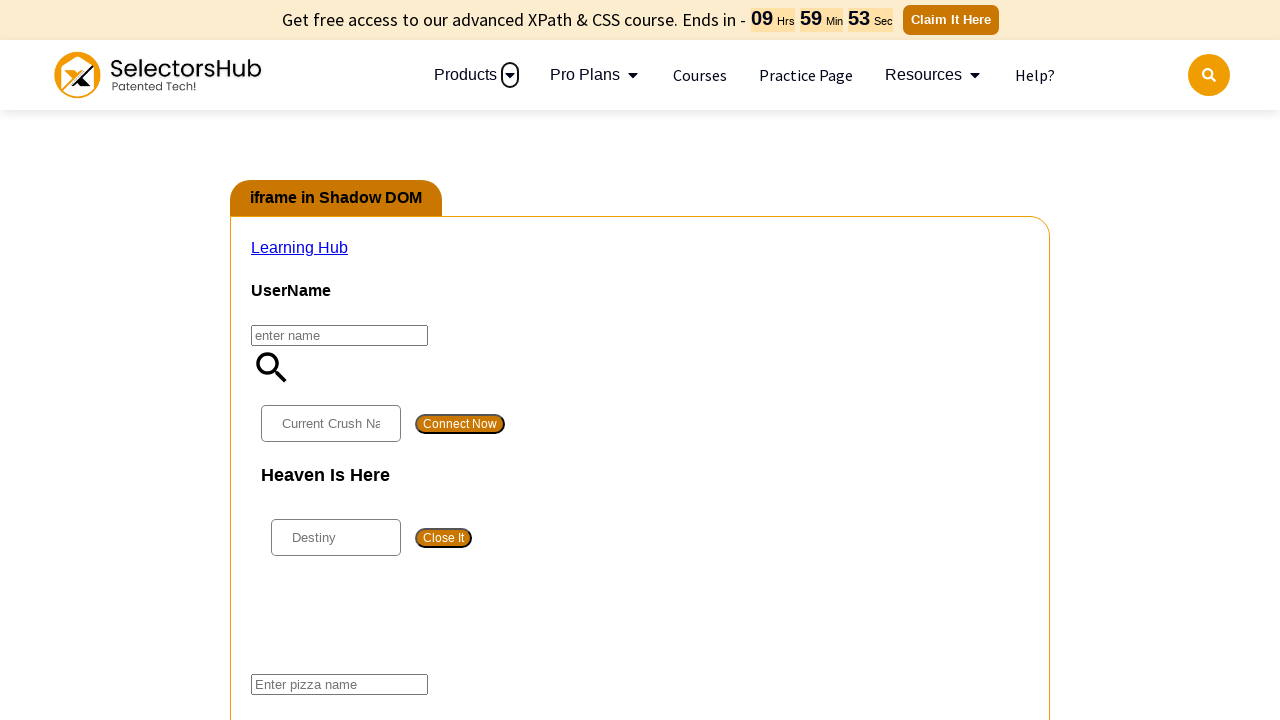

Filled shadow DOM input field with 'test input value' on #userName >> #kils
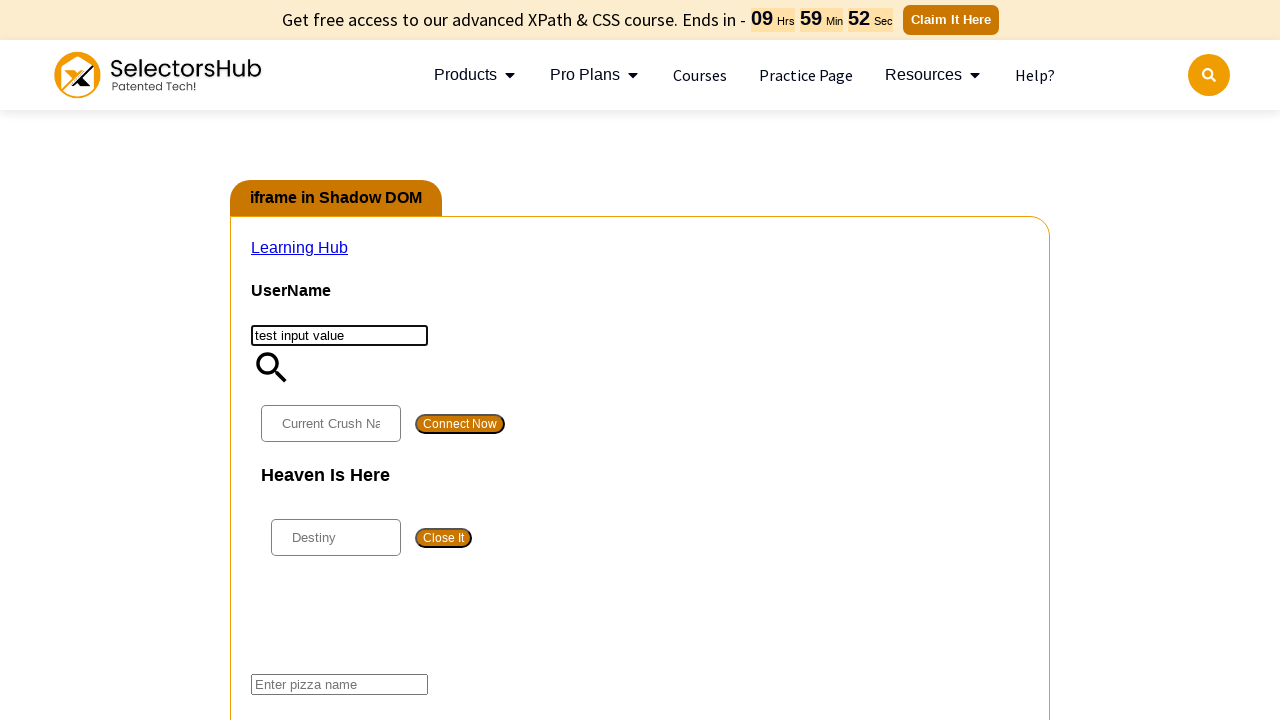

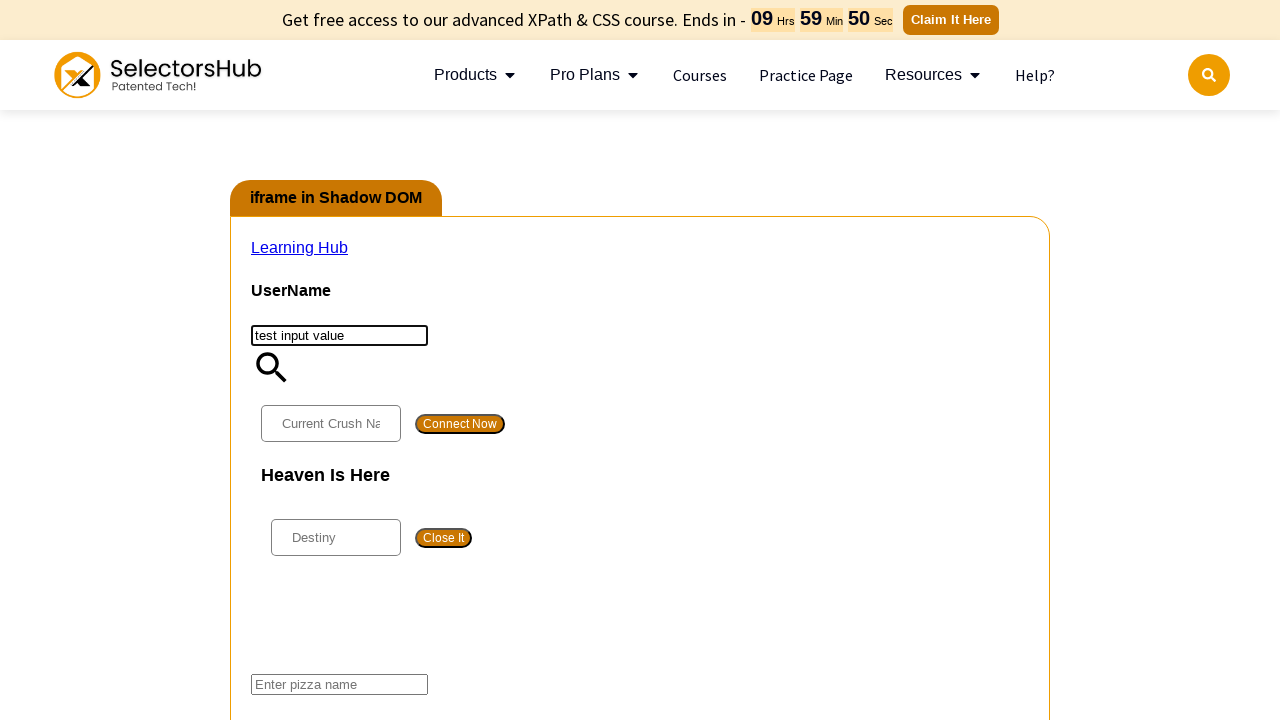